Tests iframe interaction by switching to the first frame on the page and clicking a button inside it

Starting URL: https://www.leafground.com/frame.xhtml

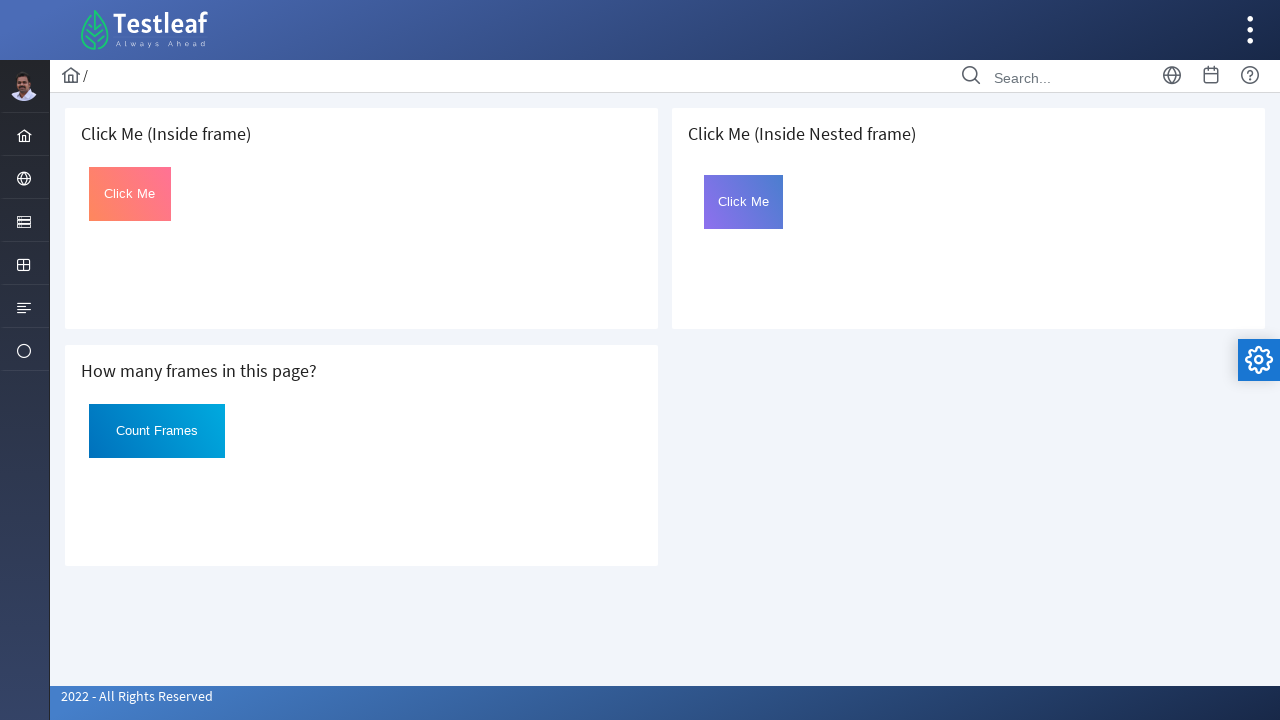

Located the first iframe on the page
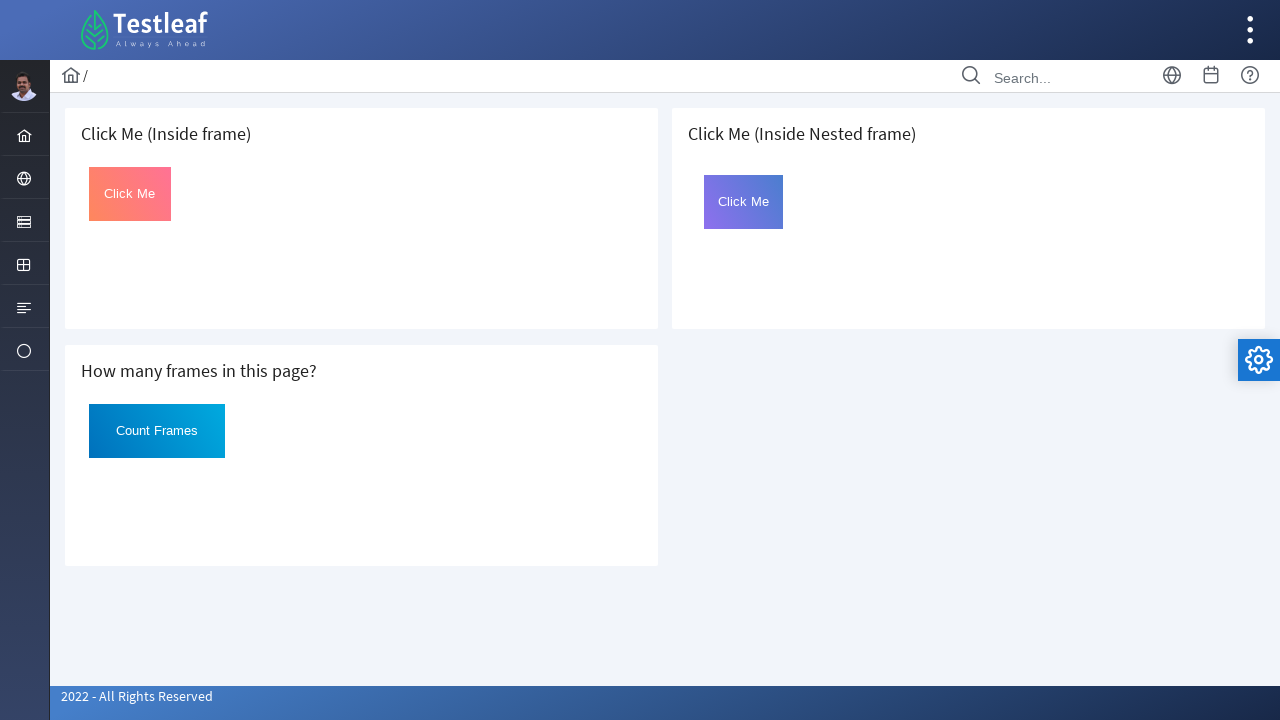

Clicked the 'Click me' button inside the iframe at (130, 194) on iframe >> nth=0 >> internal:control=enter-frame >> #Click
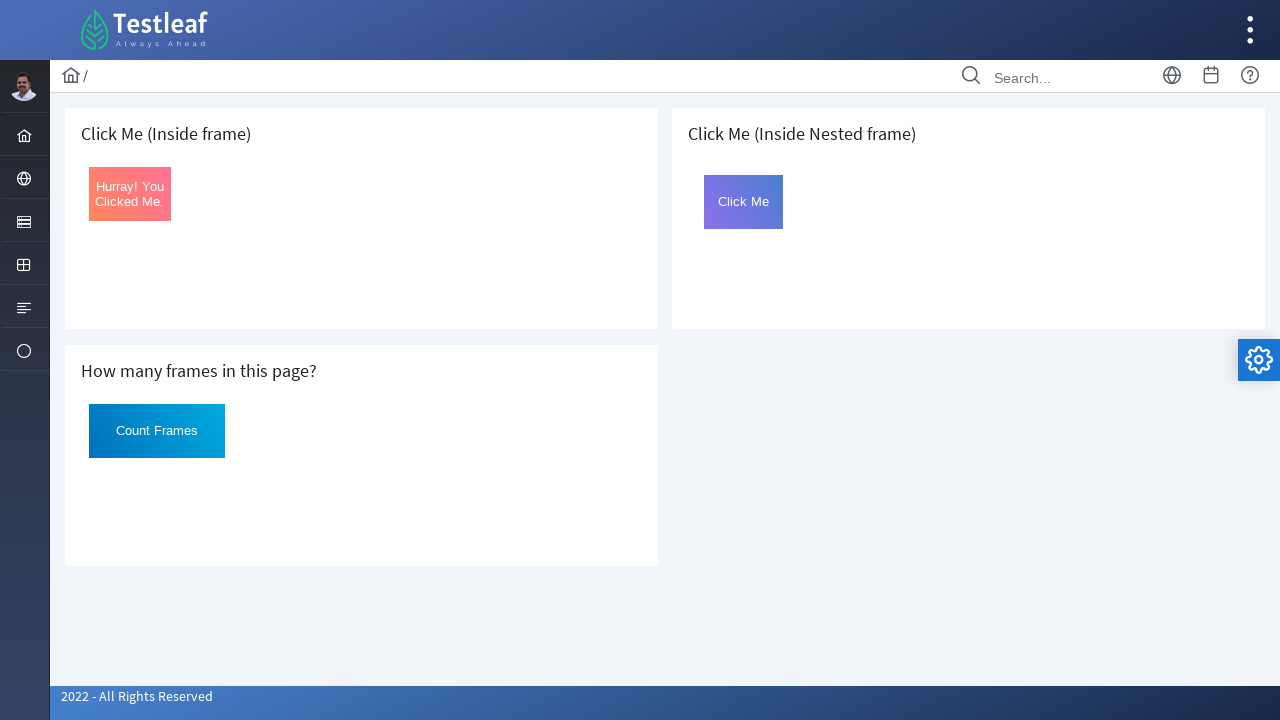

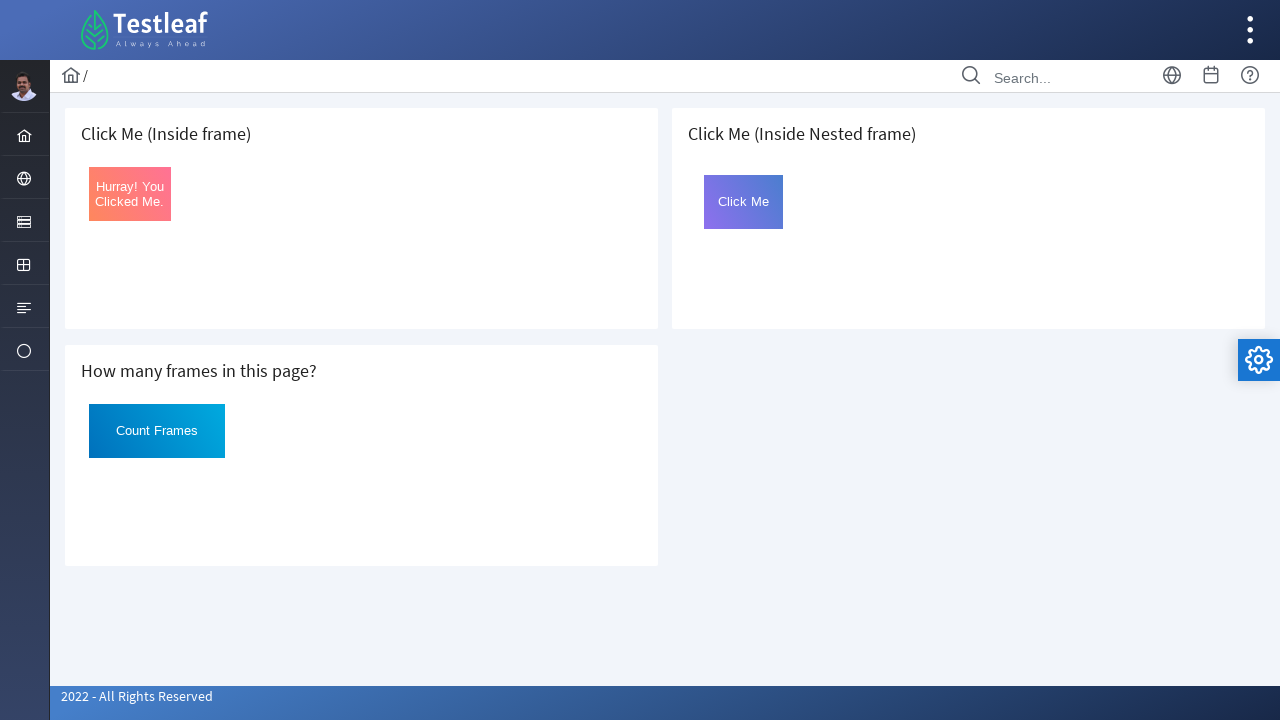